Tests dynamic element loading by clicking a start button and waiting for a welcome message to appear

Starting URL: http://syntaxprojects.com/dynamic-elements-loading.php

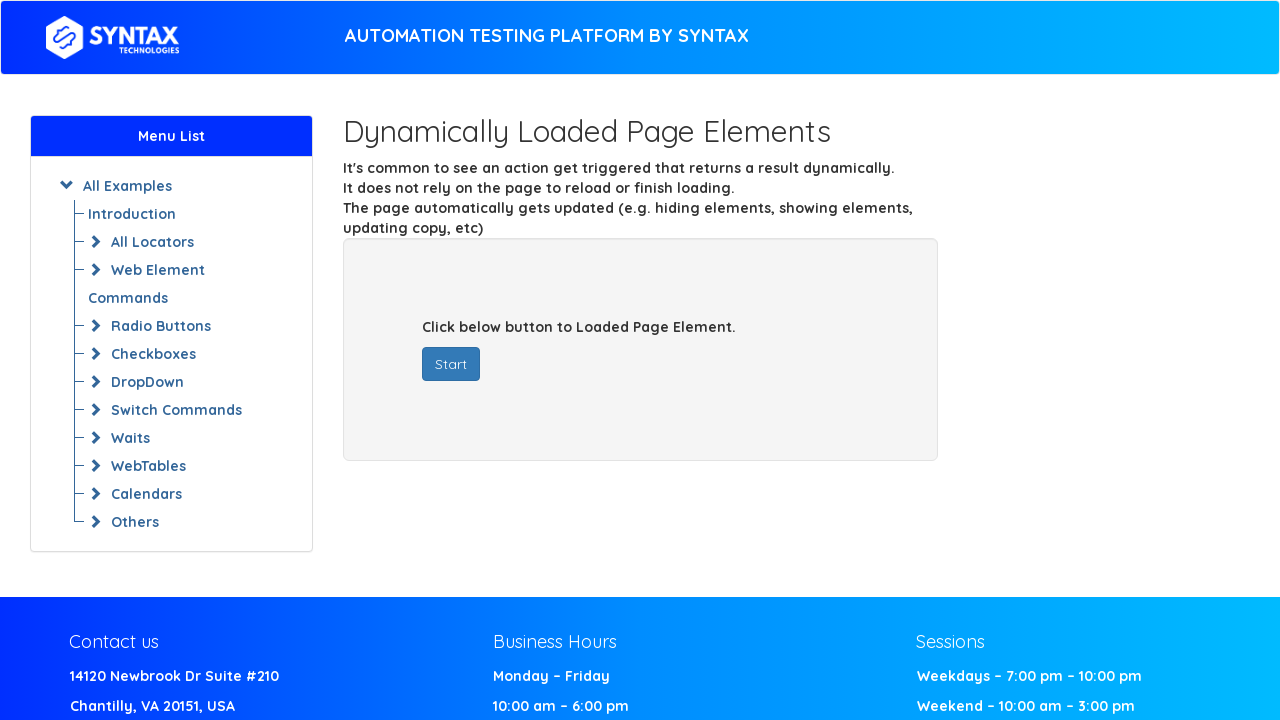

Clicked on Milk radio button
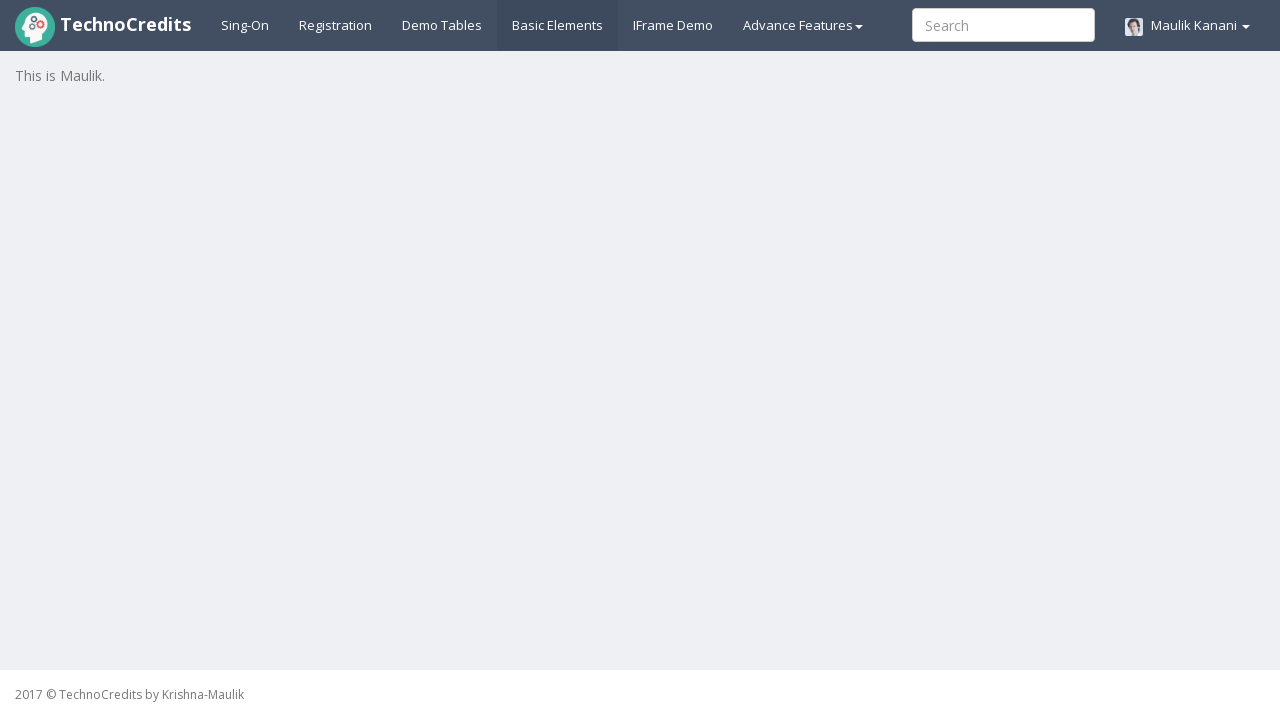

Retrieved all radio buttons from group1
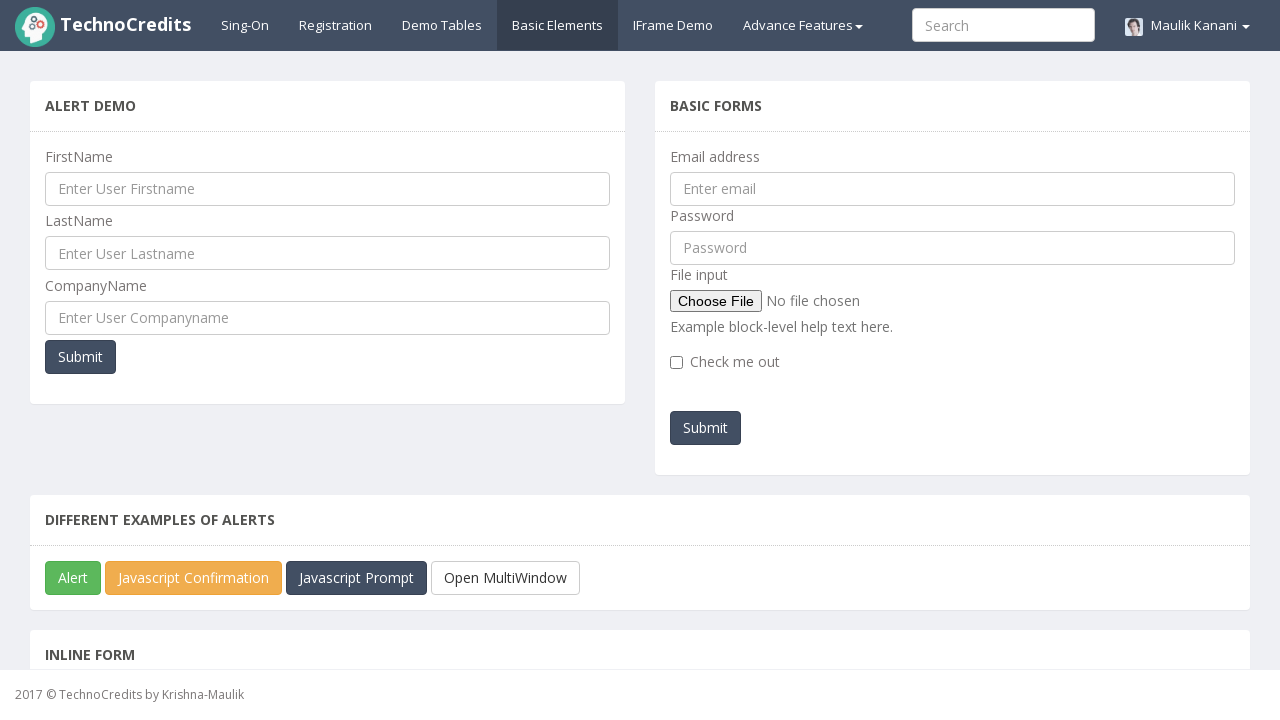

Counted 3 radio buttons in group1
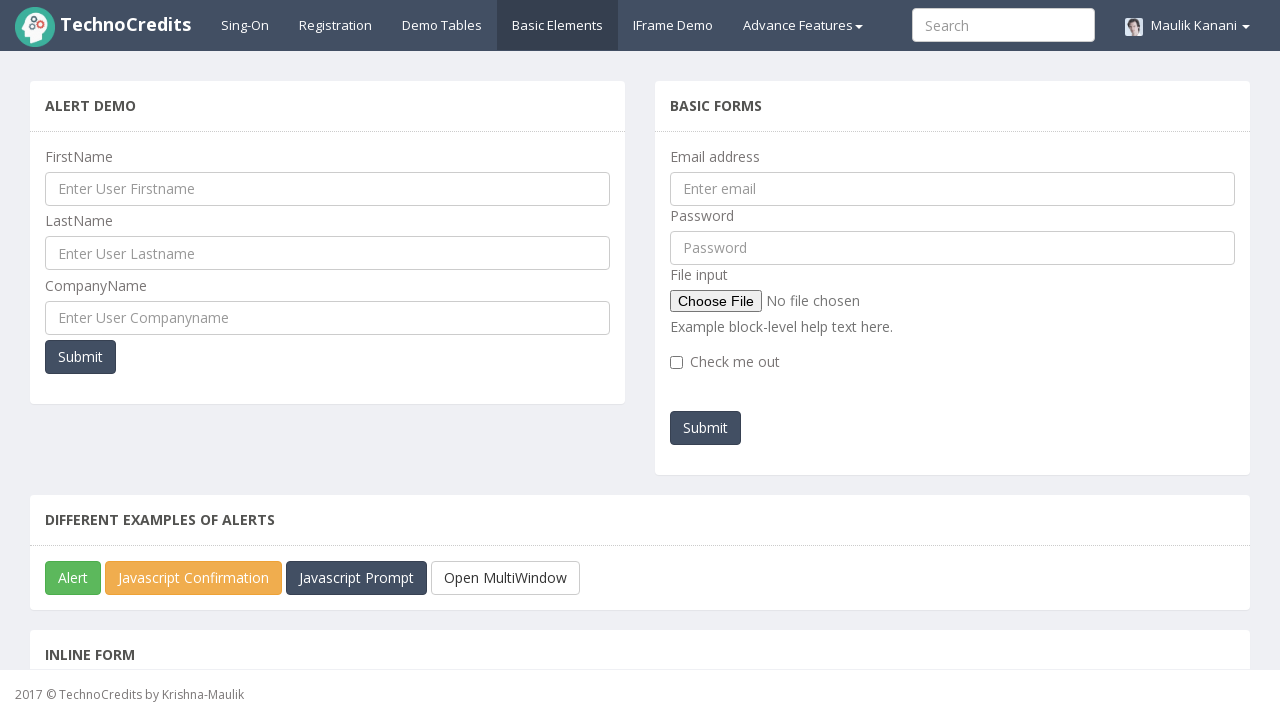

Clicked on the second radio button (Butter)
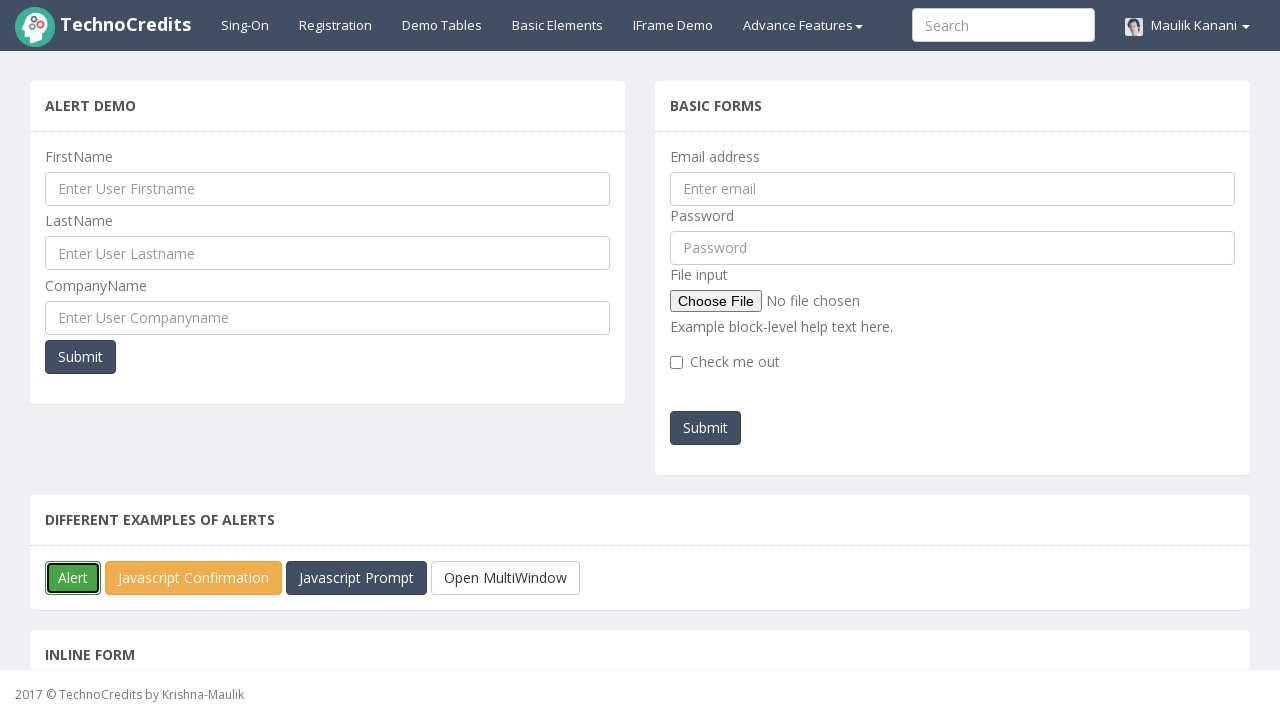

Retrieved value 'Milk' from radio button at index 0
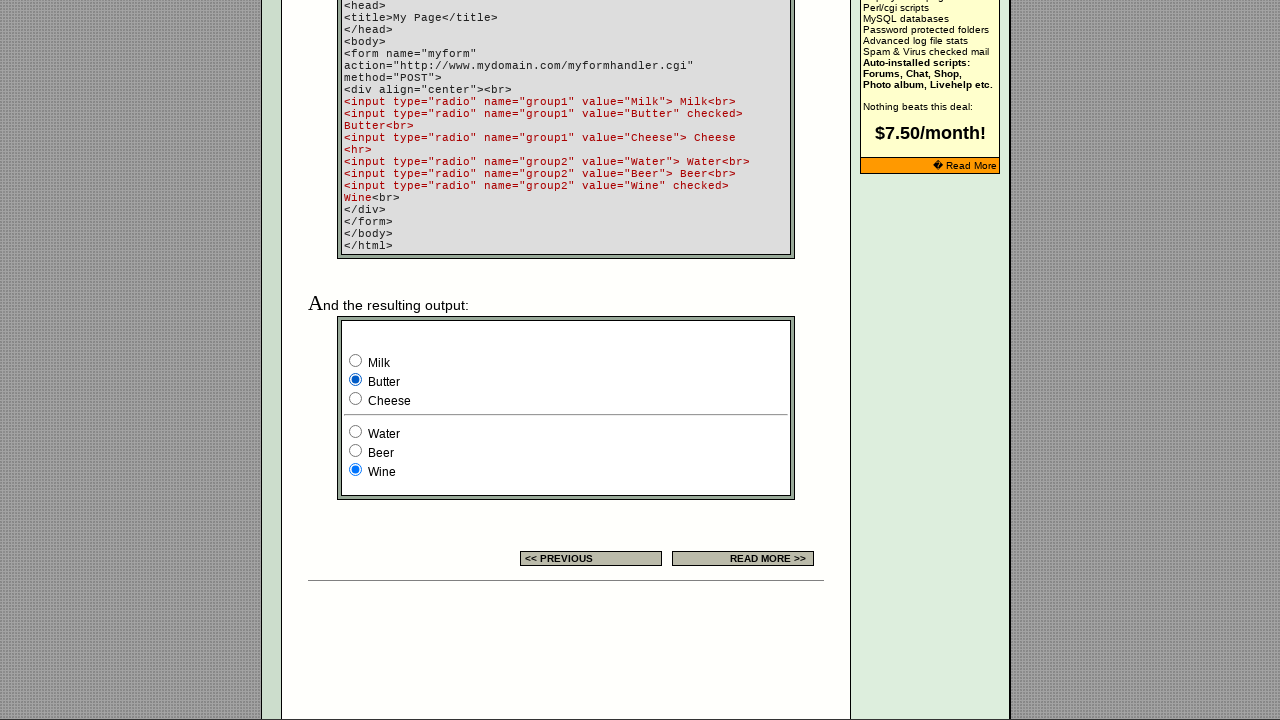

Retrieved value 'Butter' from radio button at index 1
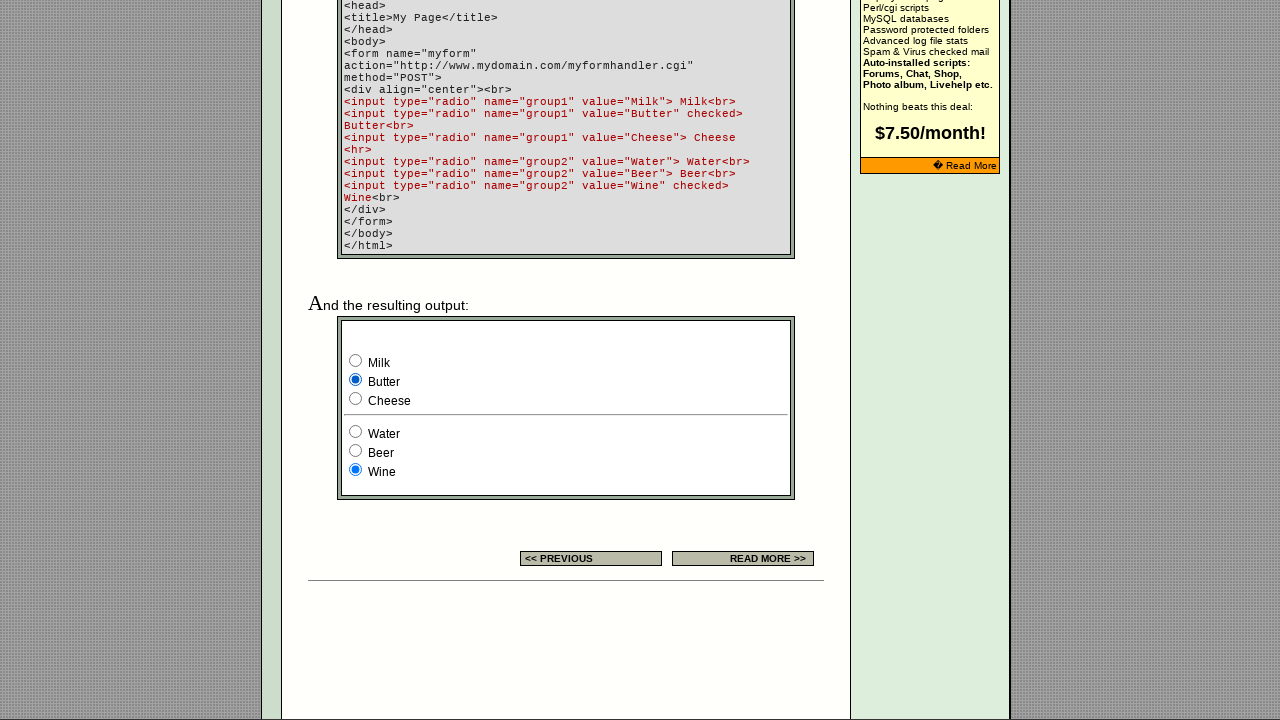

Retrieved value 'Cheese' from radio button at index 2
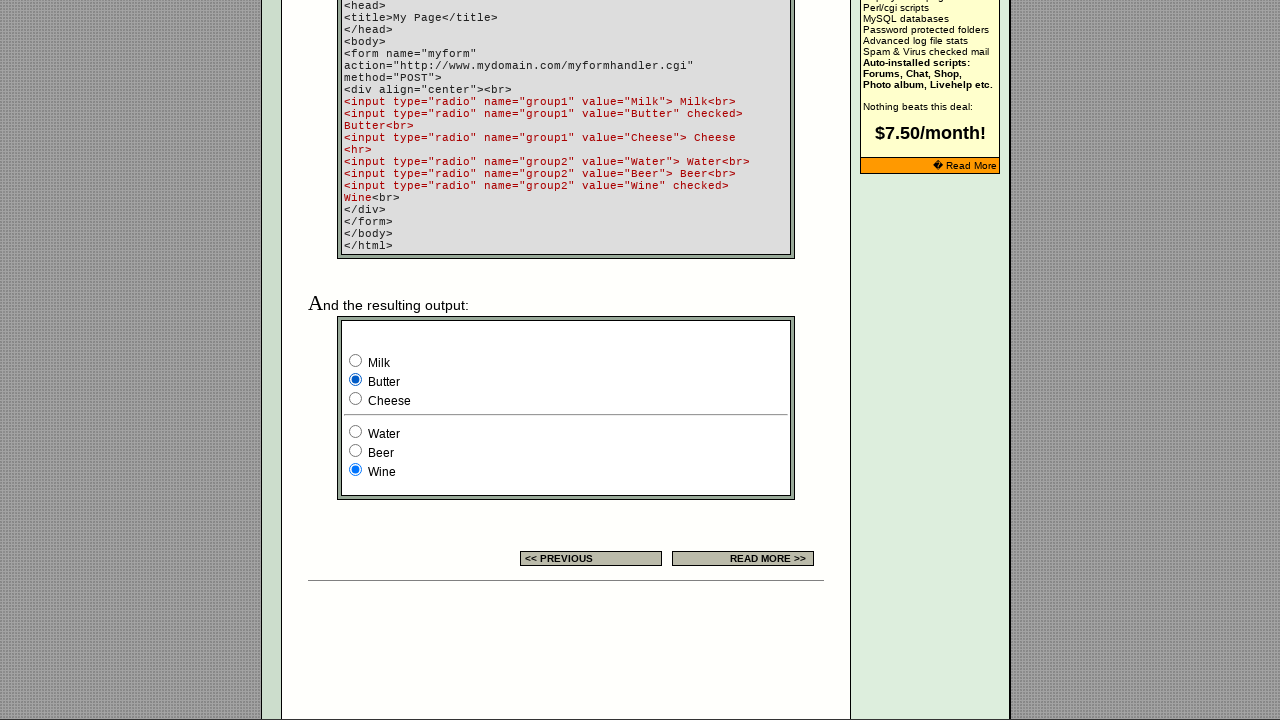

Clicked on Cheese radio button
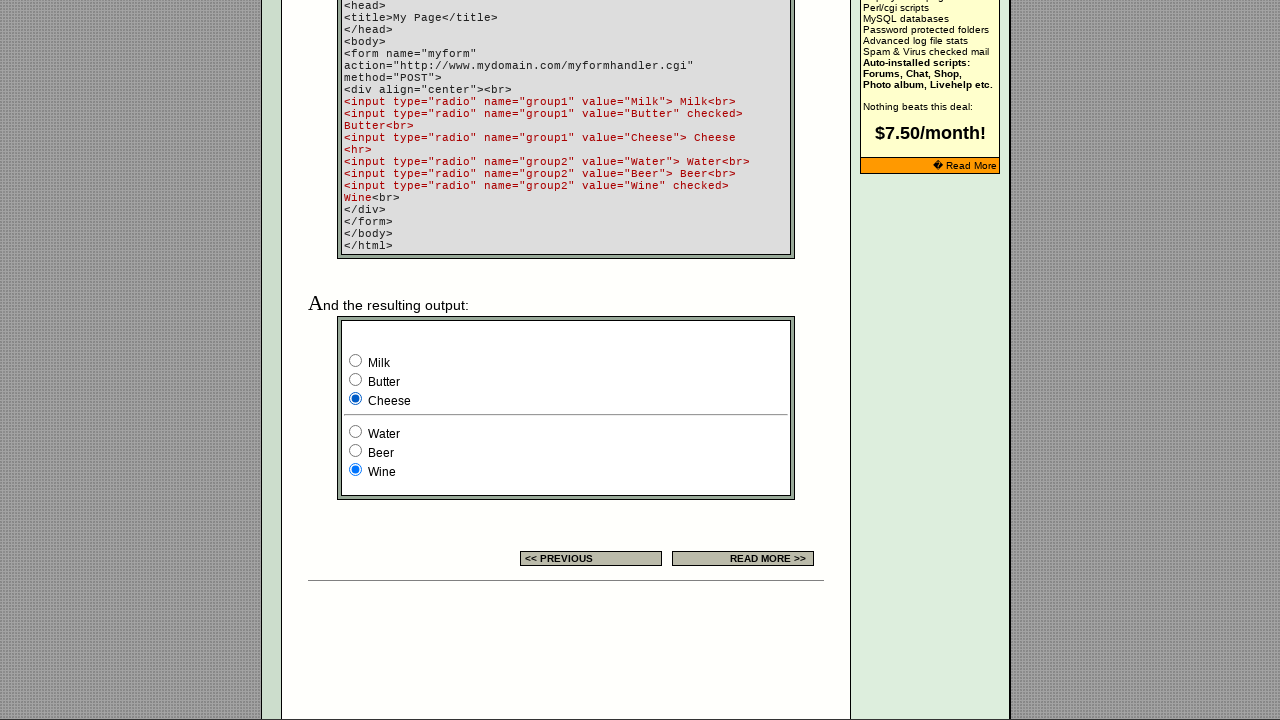

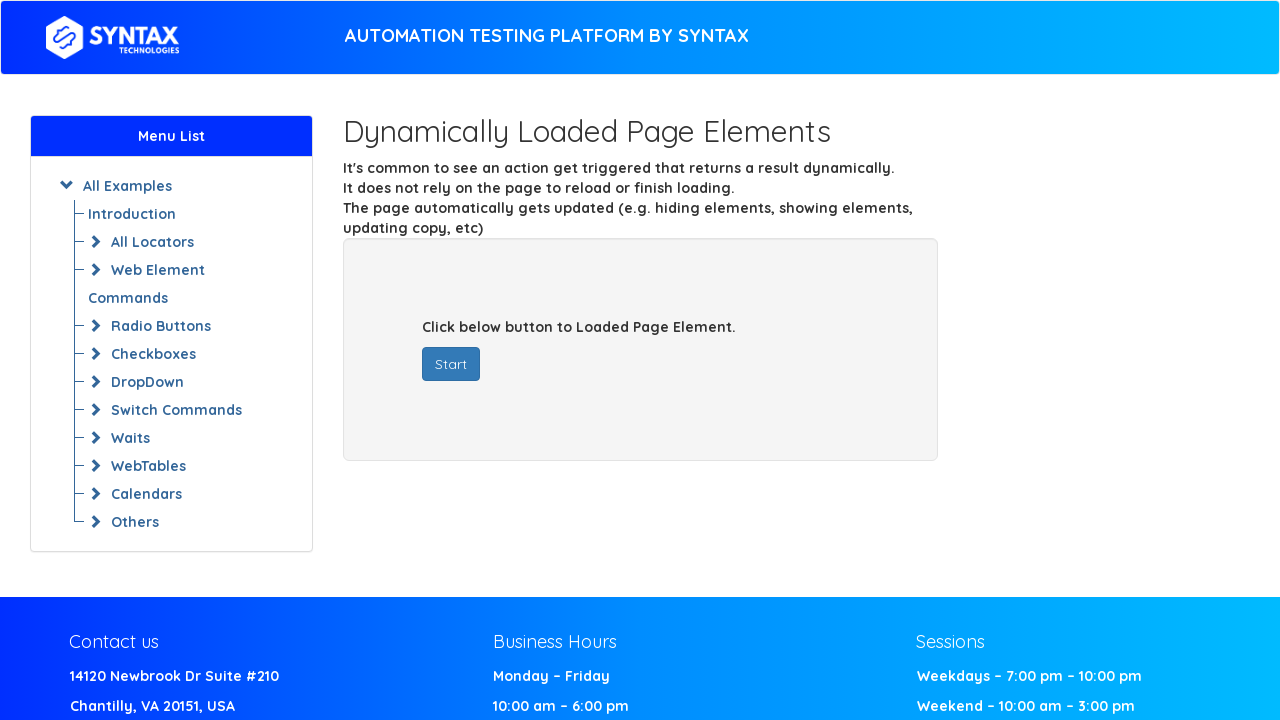